Navigates to ATM Milan public transit website and waits for the infomobilita section to load, verifying the page structure is present.

Starting URL: https://www.atm.it/it/Pagine/default.aspx

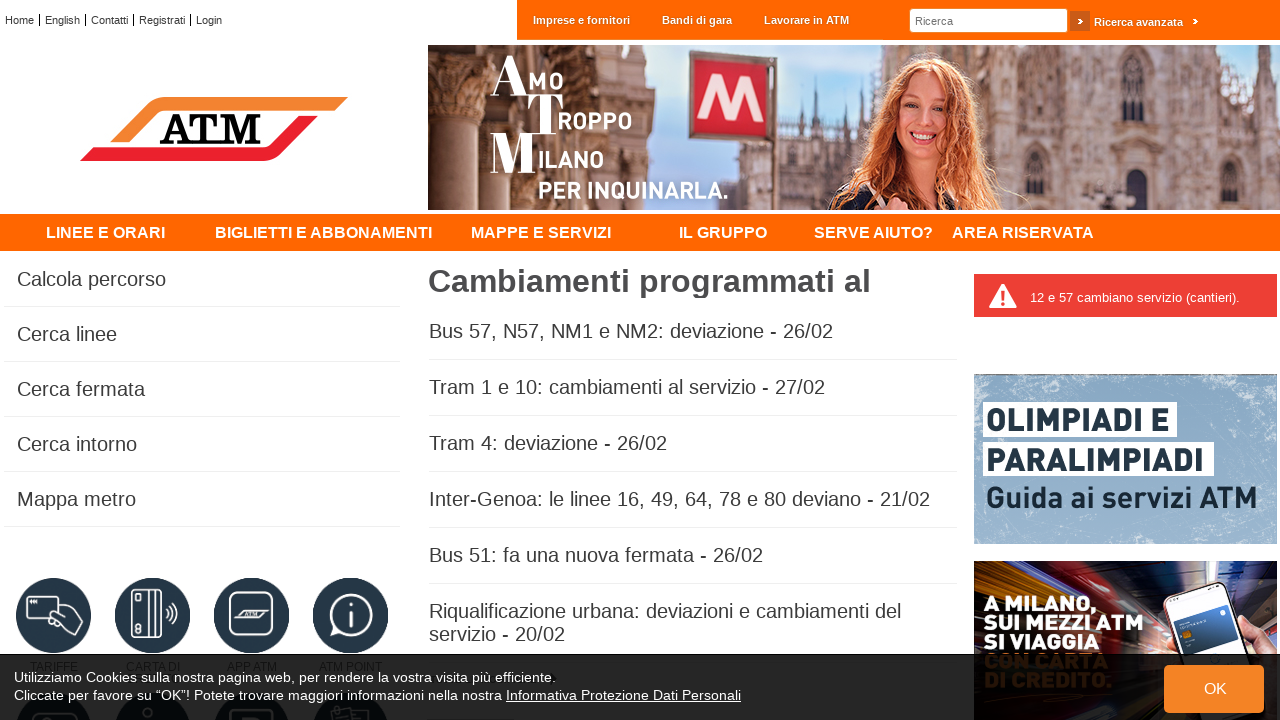

Navigated to ATM Milan public transit website
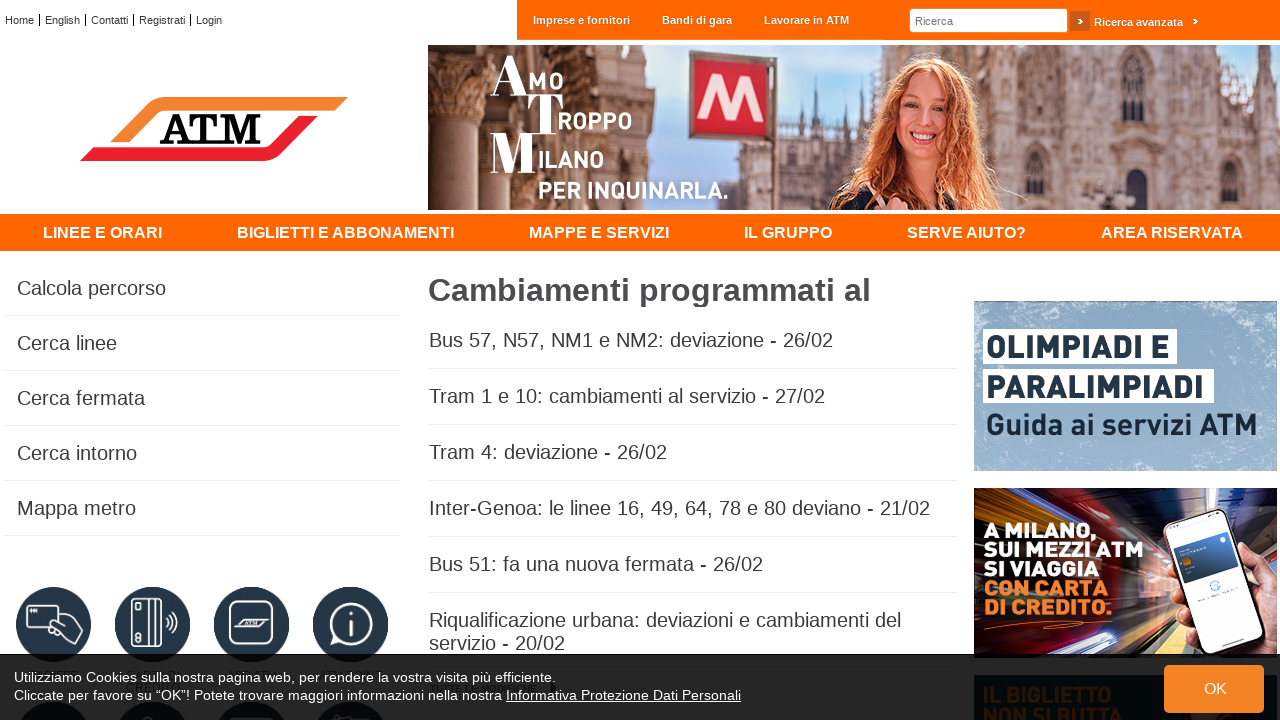

Infomobilita section loaded successfully
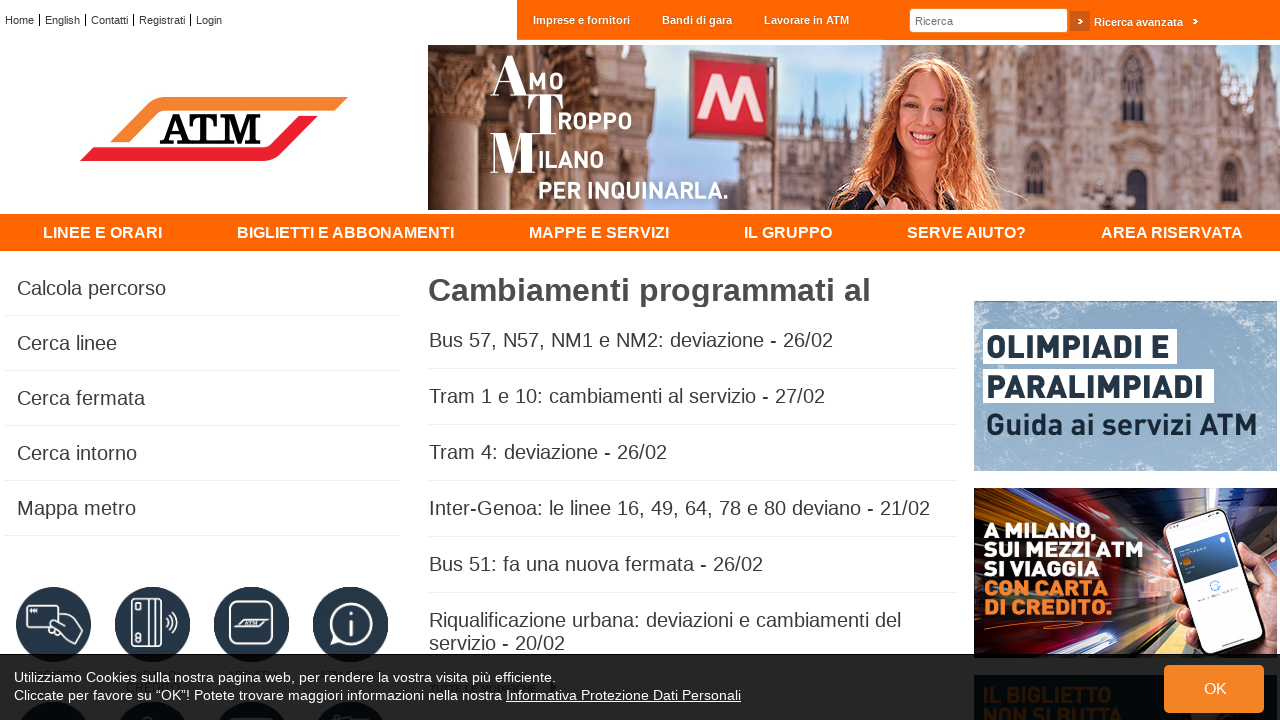

Located news items about strikes on the page
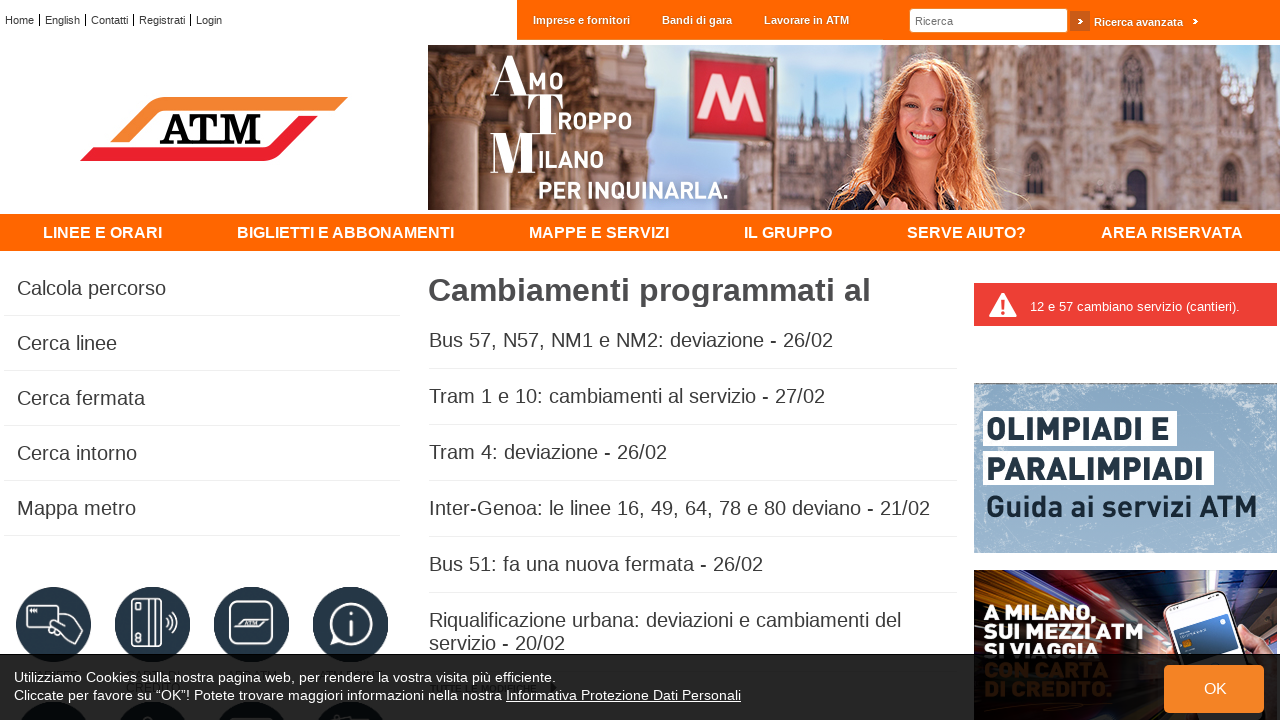

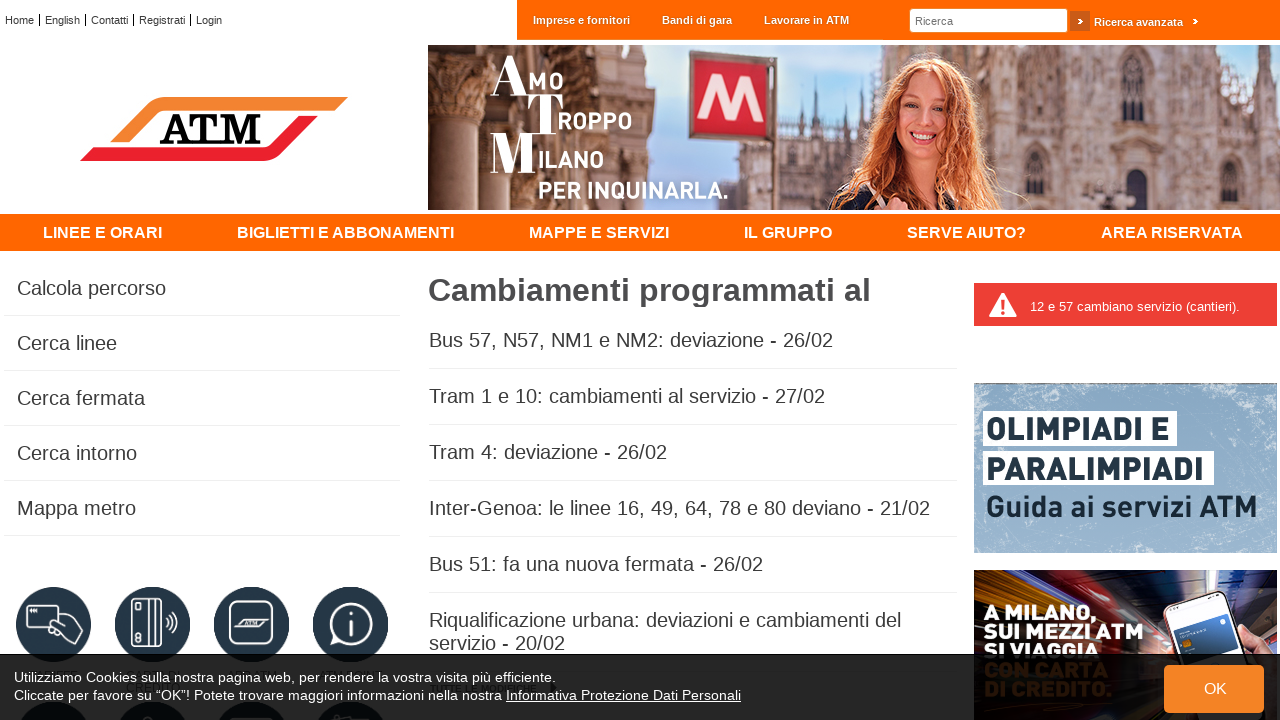